Navigates to HTML Elements section and interacts with headings and a company dropdown, demonstrating element property retrieval and selection

Starting URL: https://techglobal-training.com/frontend

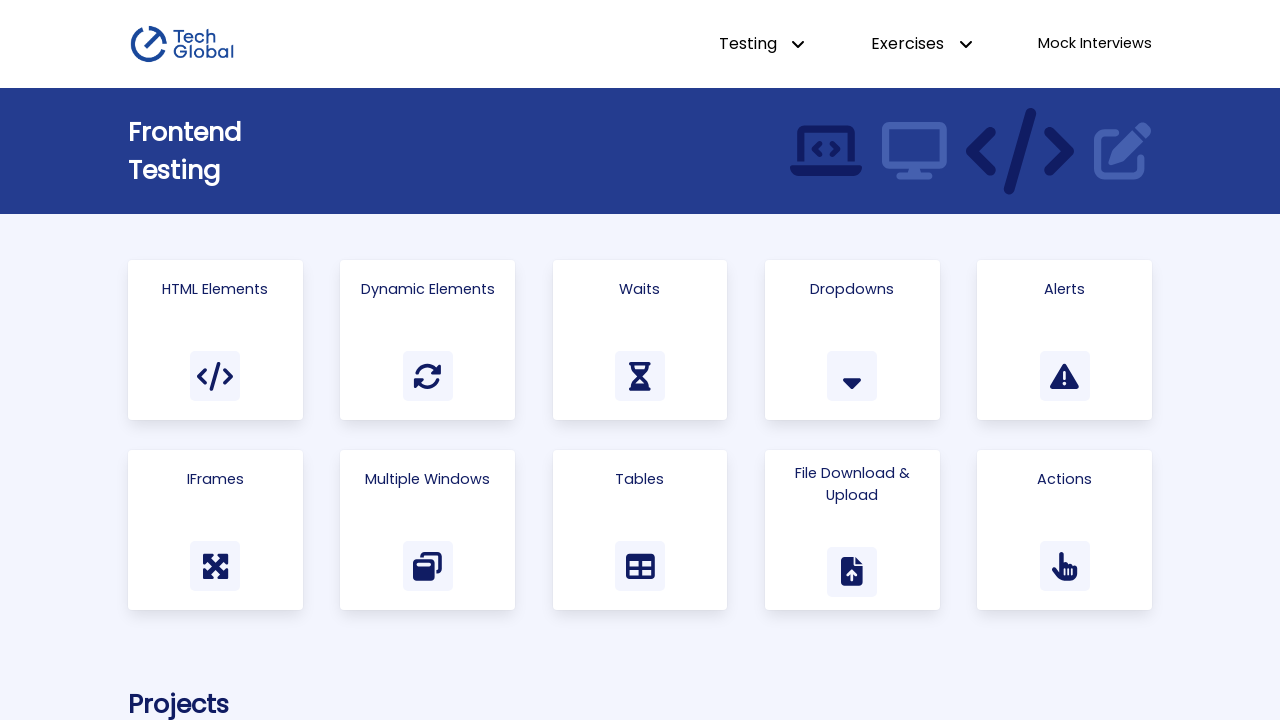

Clicked on 'HTML Elements' link at (215, 289) on text=HTML Elements
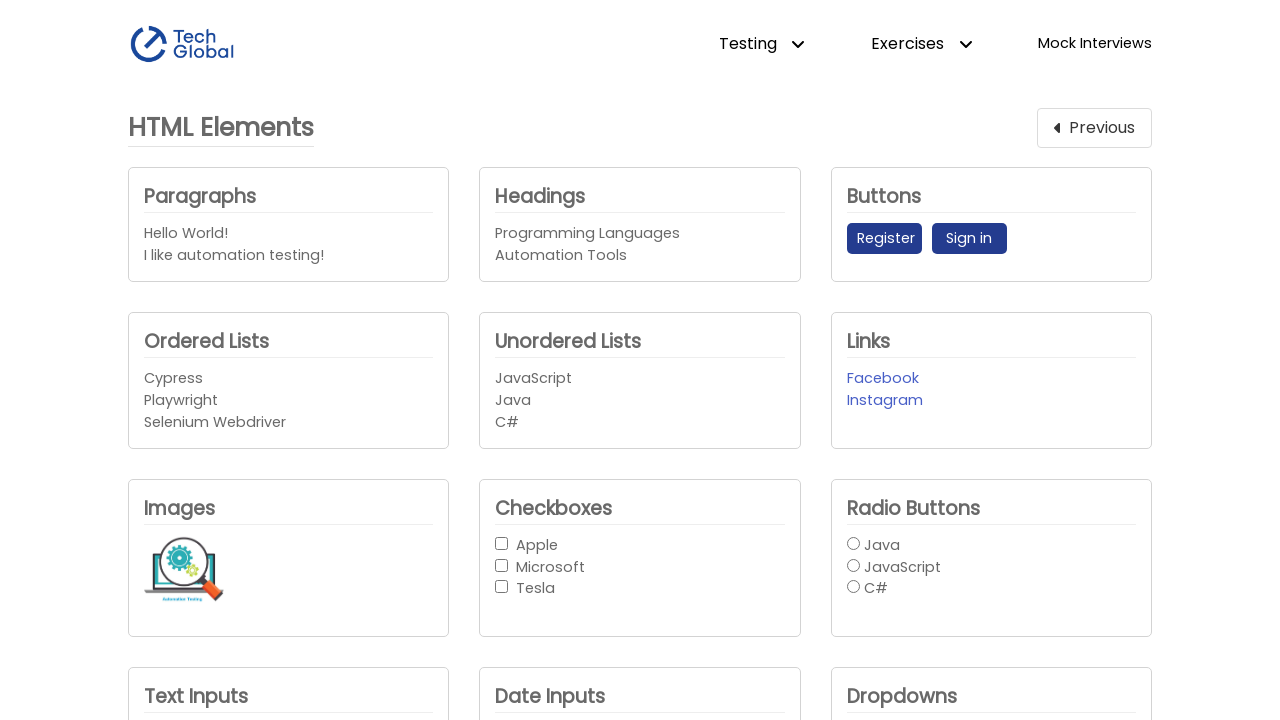

Headings element is now visible
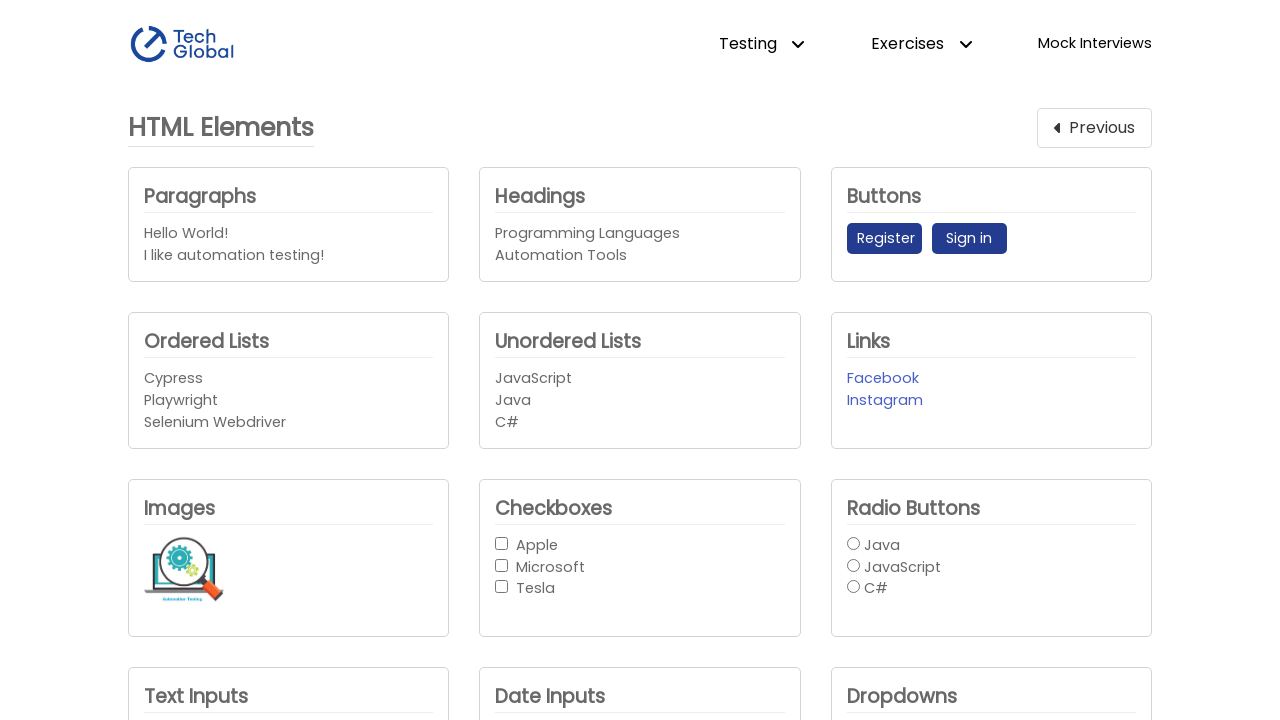

Retrieved all inner text from headings element
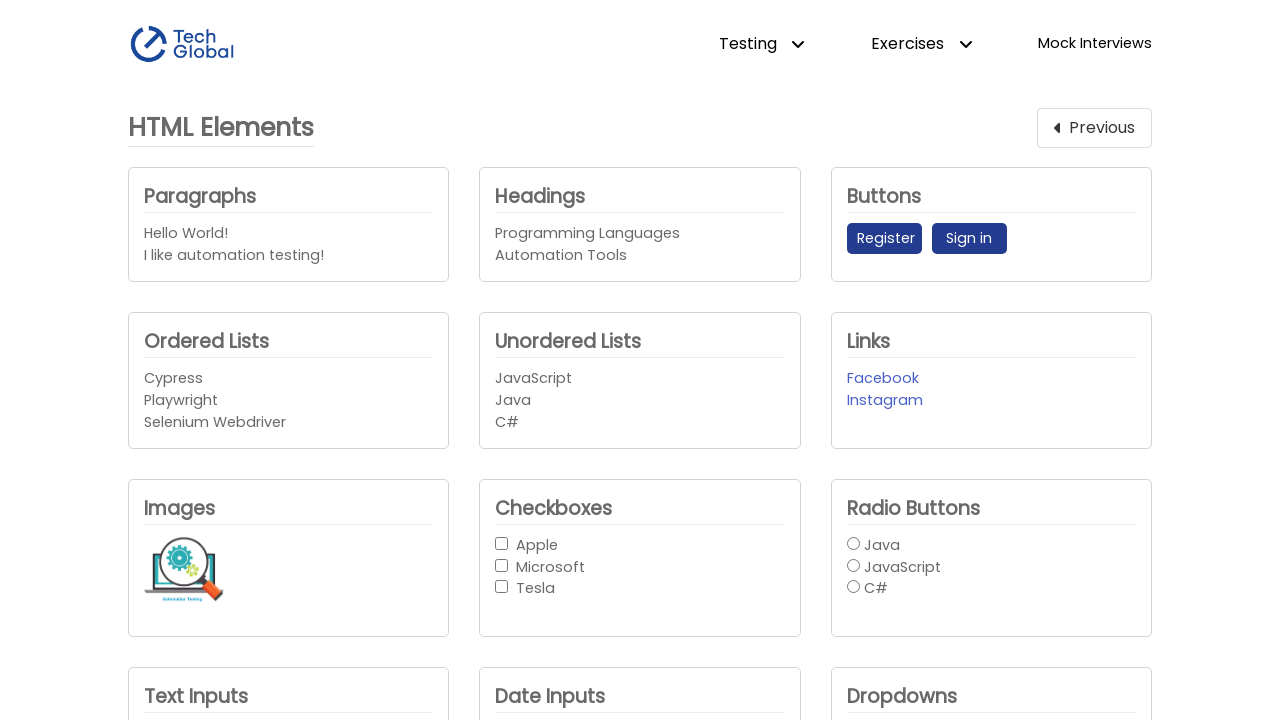

Retrieved inner text from headings element
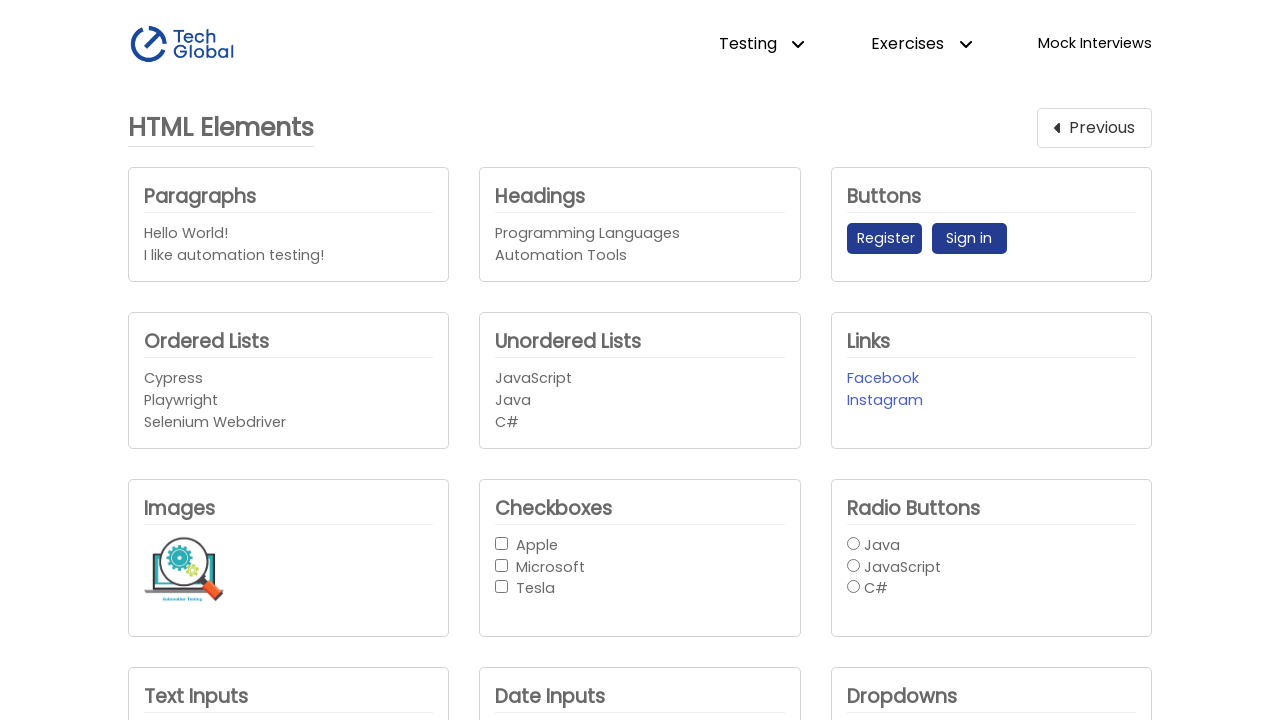

Retrieved inner HTML from headings element
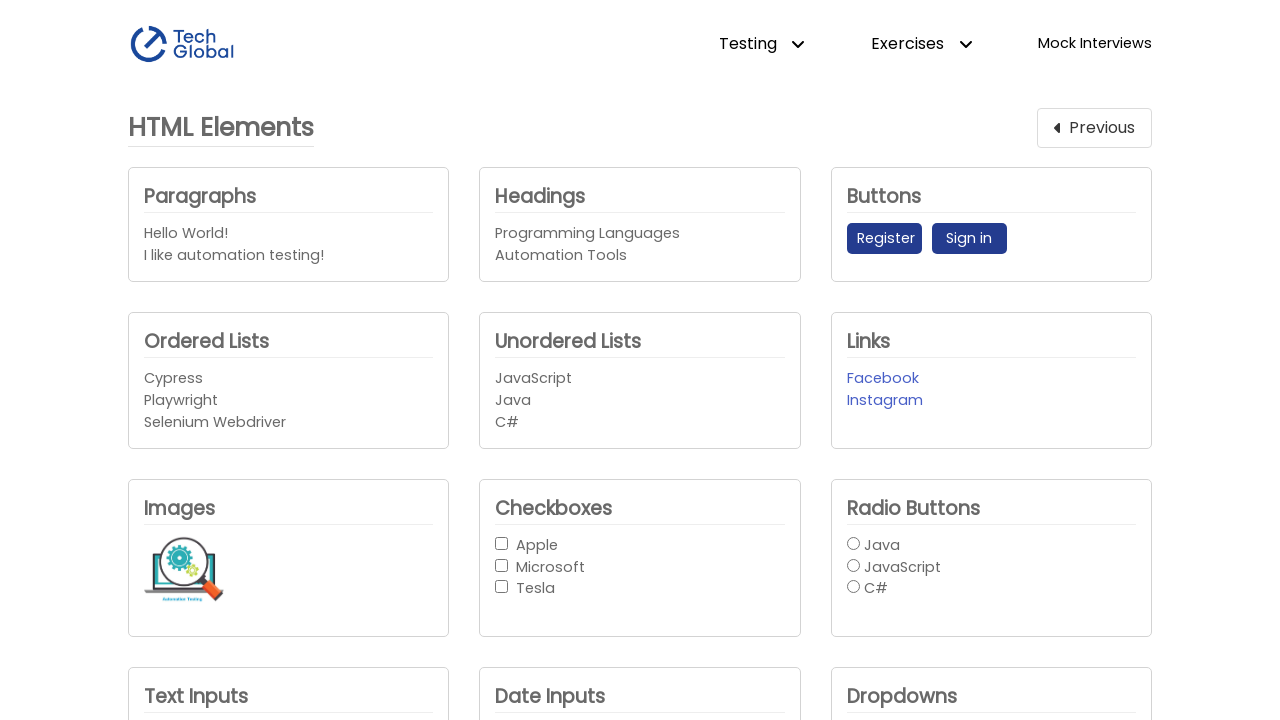

Retrieved text content from headings element
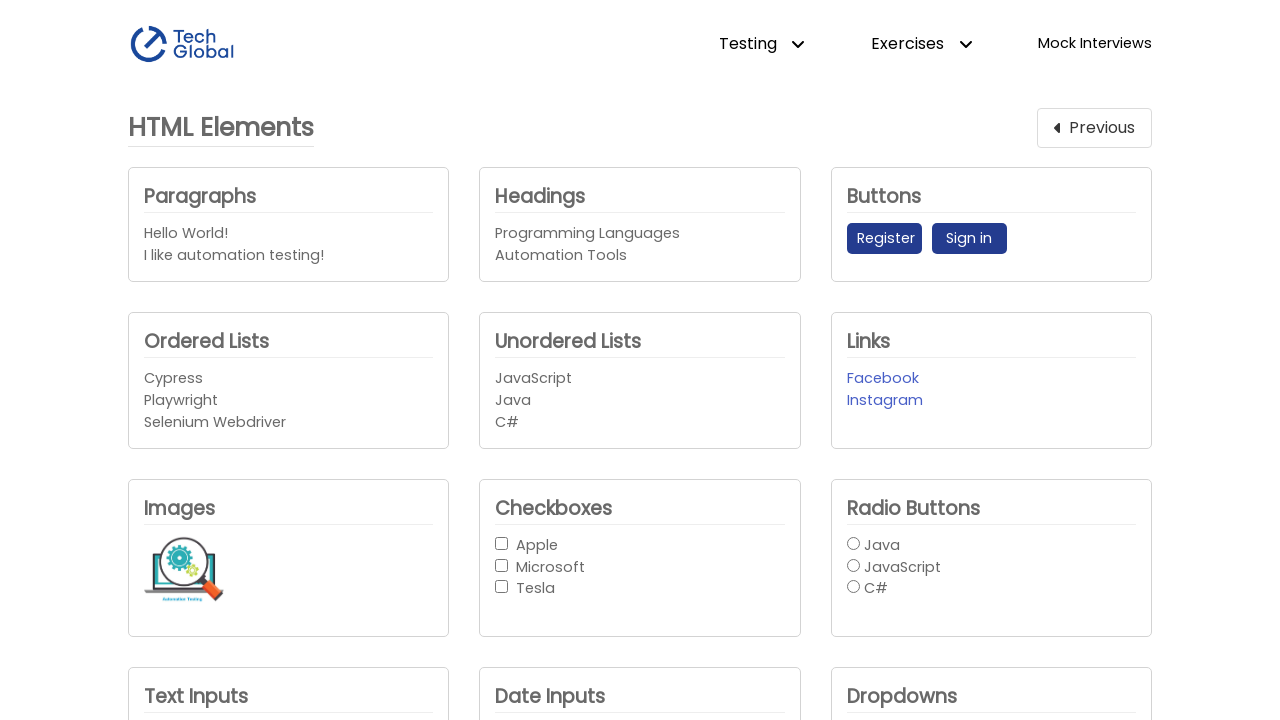

Retrieved count of inner h4 elements
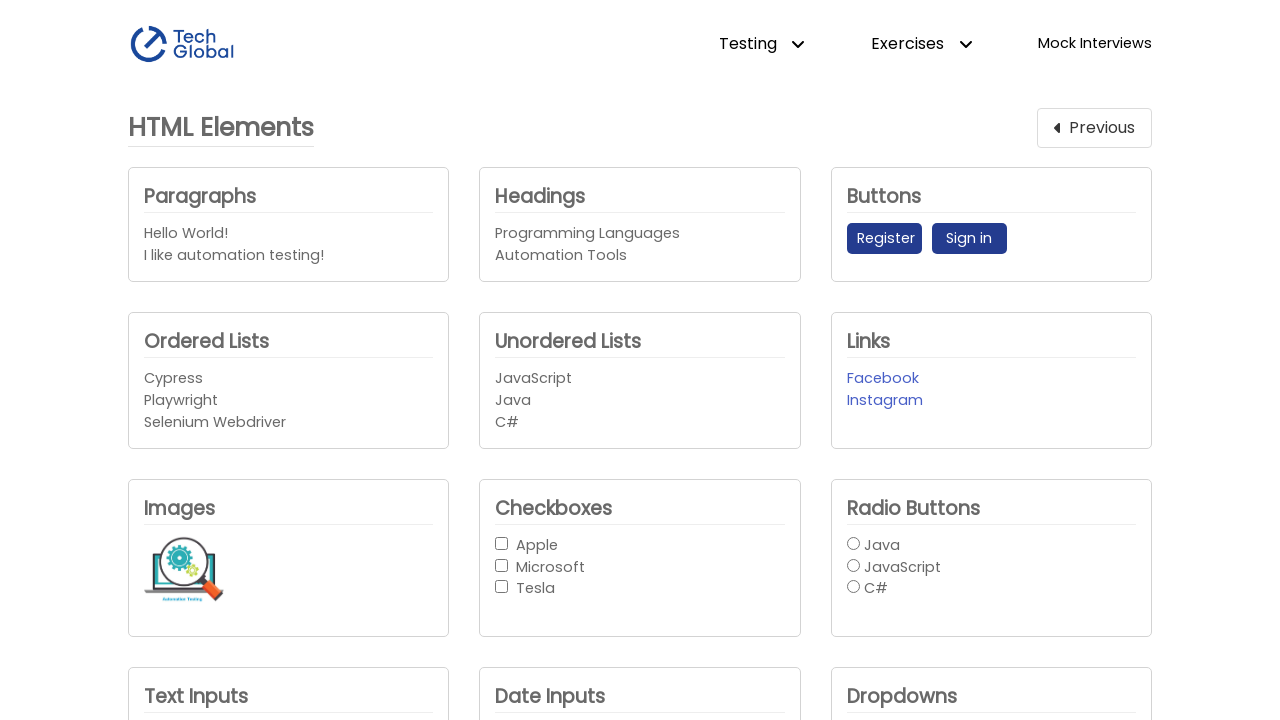

Retrieved 'data-identifier' attribute from headings element
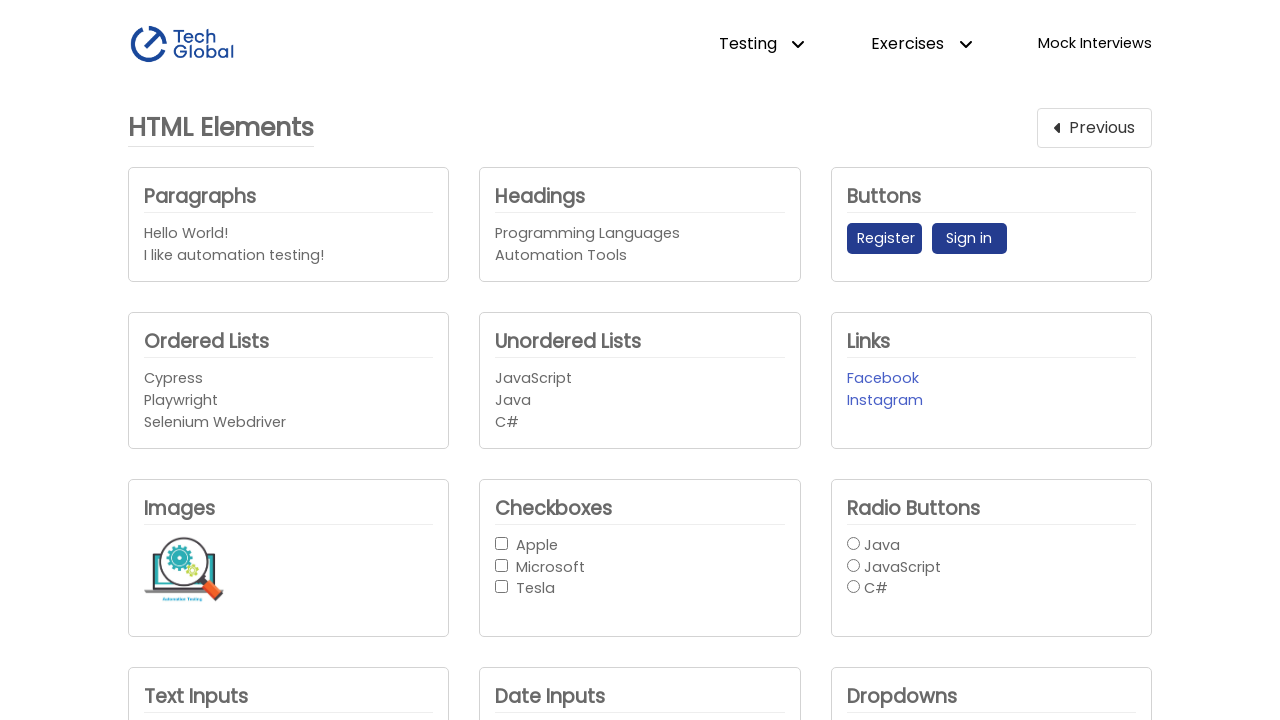

Selected option at index 2 from company dropdown on #company_dropdown1
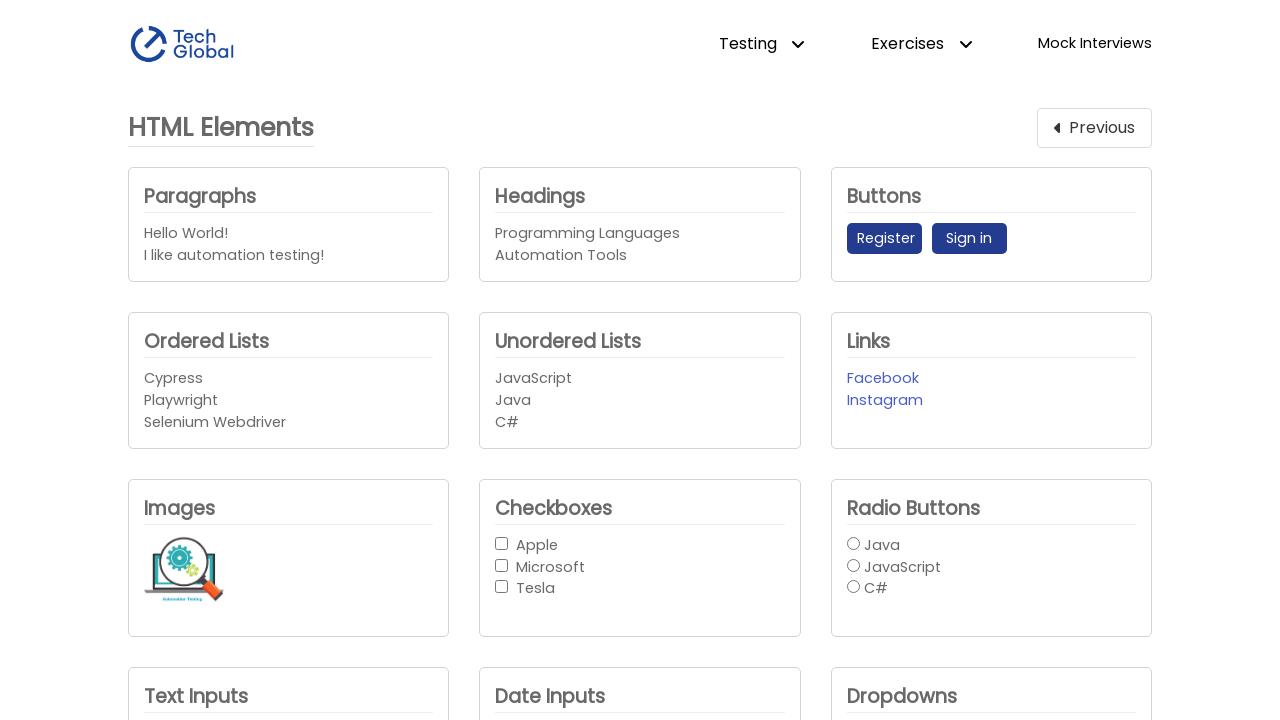

Retrieved selected value from company dropdown
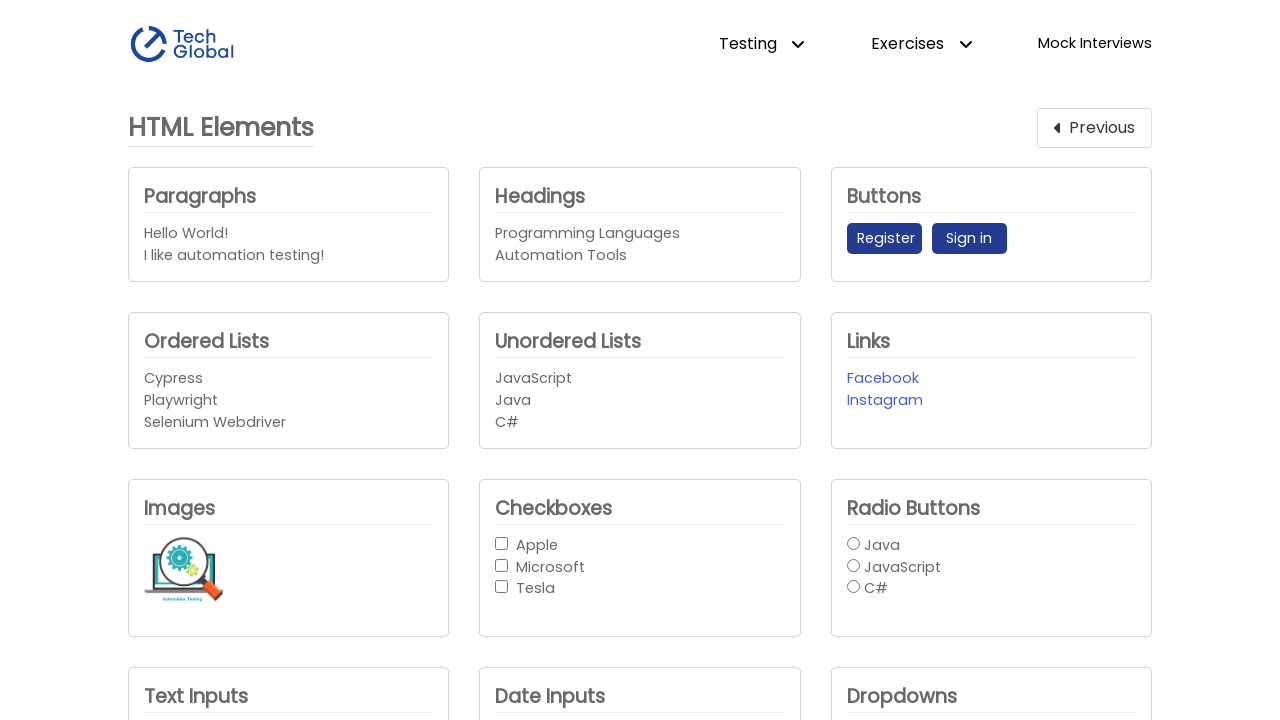

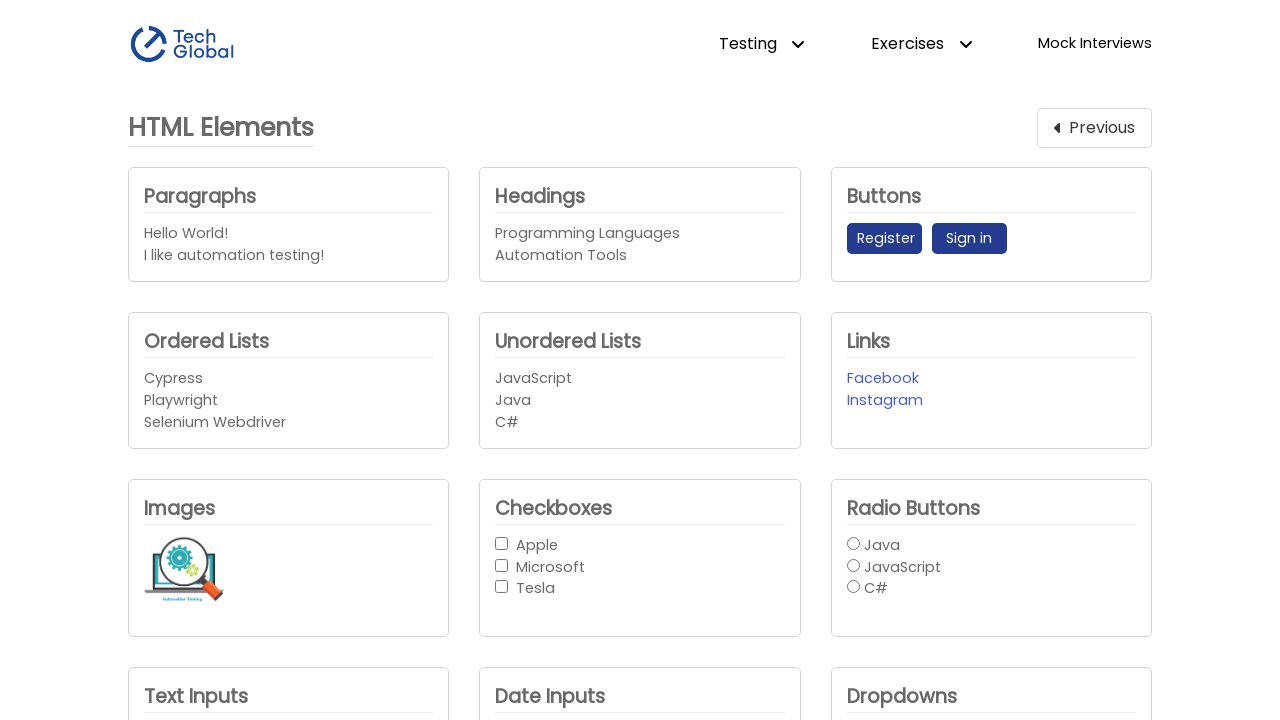